Hovers over the 'Solutions' menu item to trigger dropdown visibility

Starting URL: https://www.recodesolutions.com

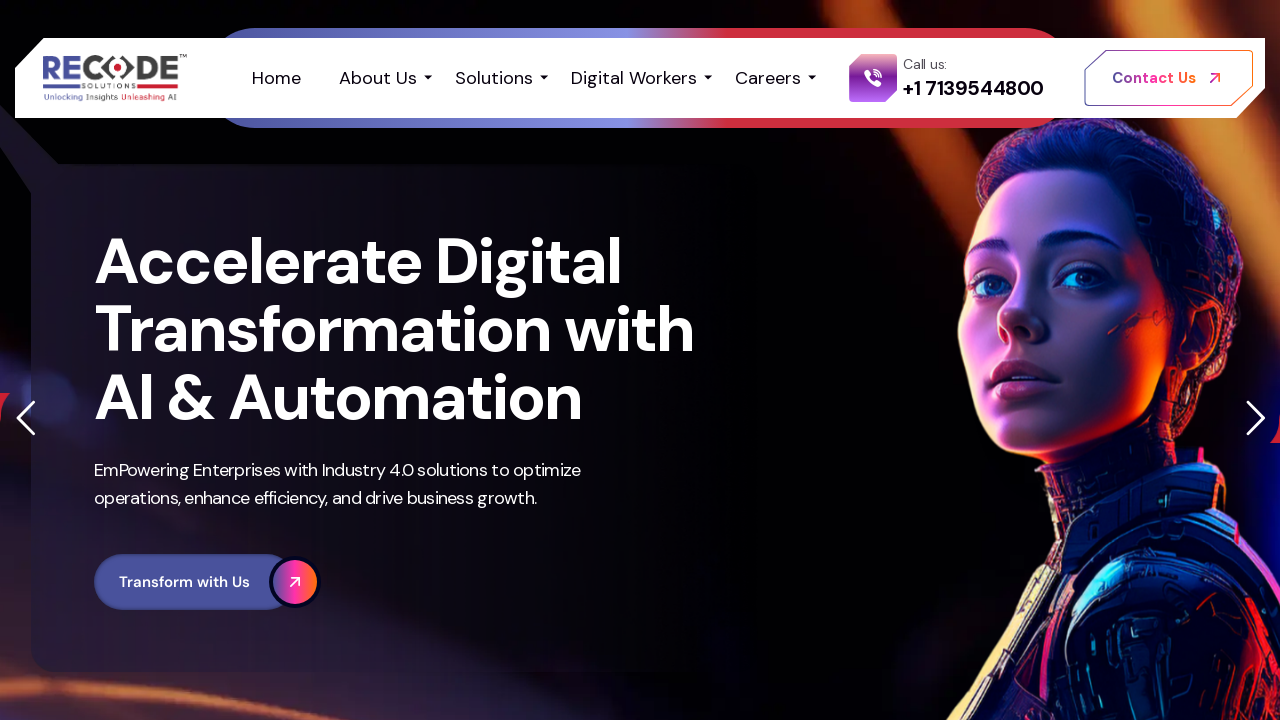

Hovered over 'Solutions' menu item to trigger dropdown at (494, 78) on xpath=//li[ul/li[@id='menu-item-12266']]//span[text()='Solutions']
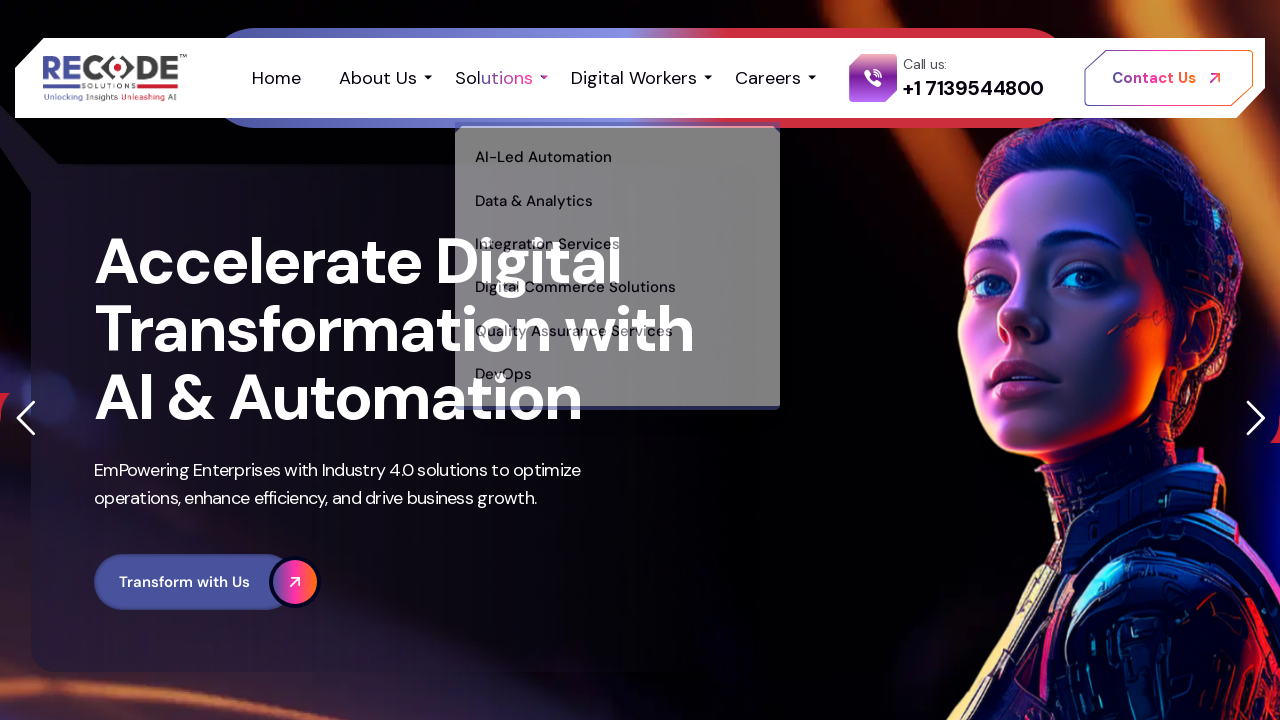

Waited 1 second for dropdown animation to complete
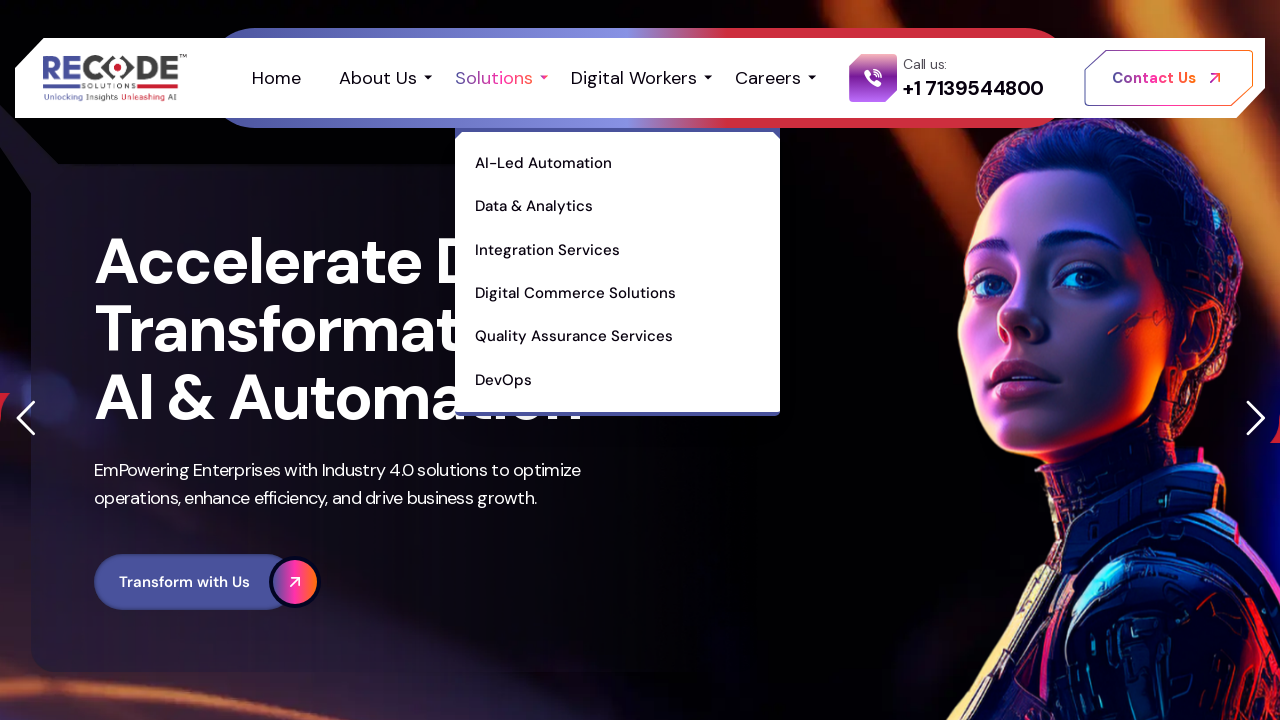

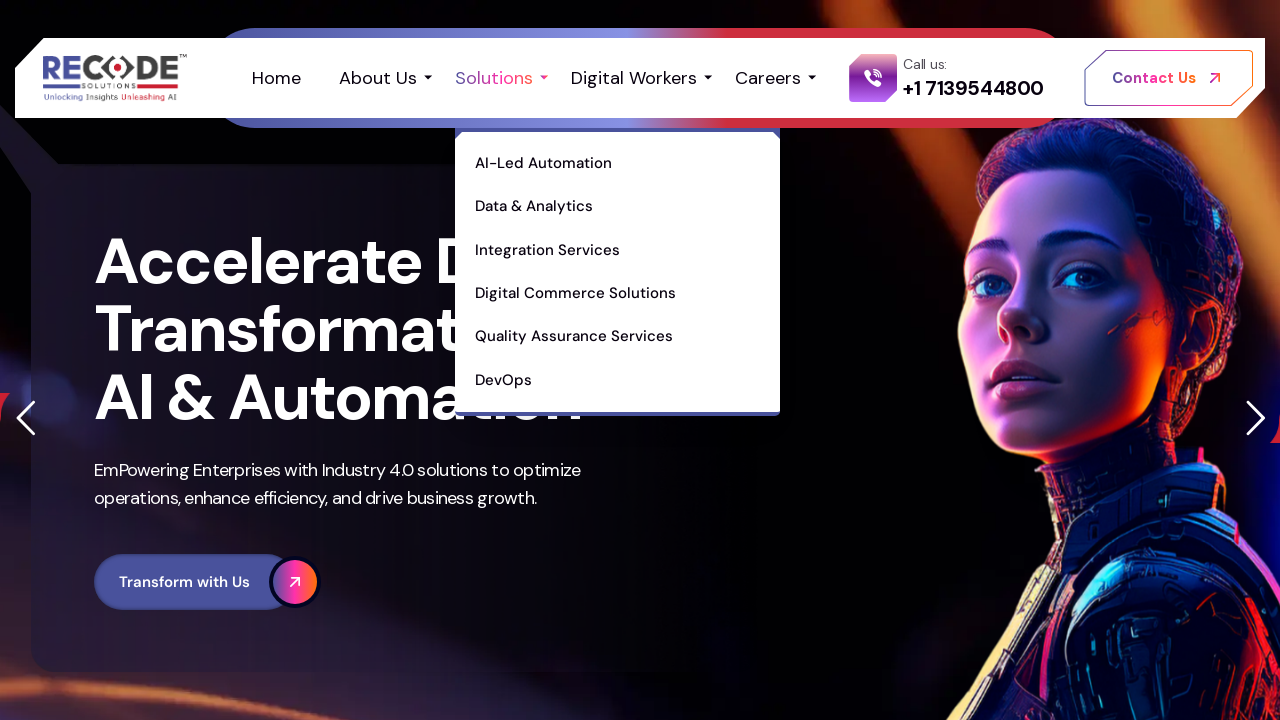